Tests navigation on SpiceJet website by clicking an element that opens a new window, then switches to that new window.

Starting URL: https://www.spicejet.com/

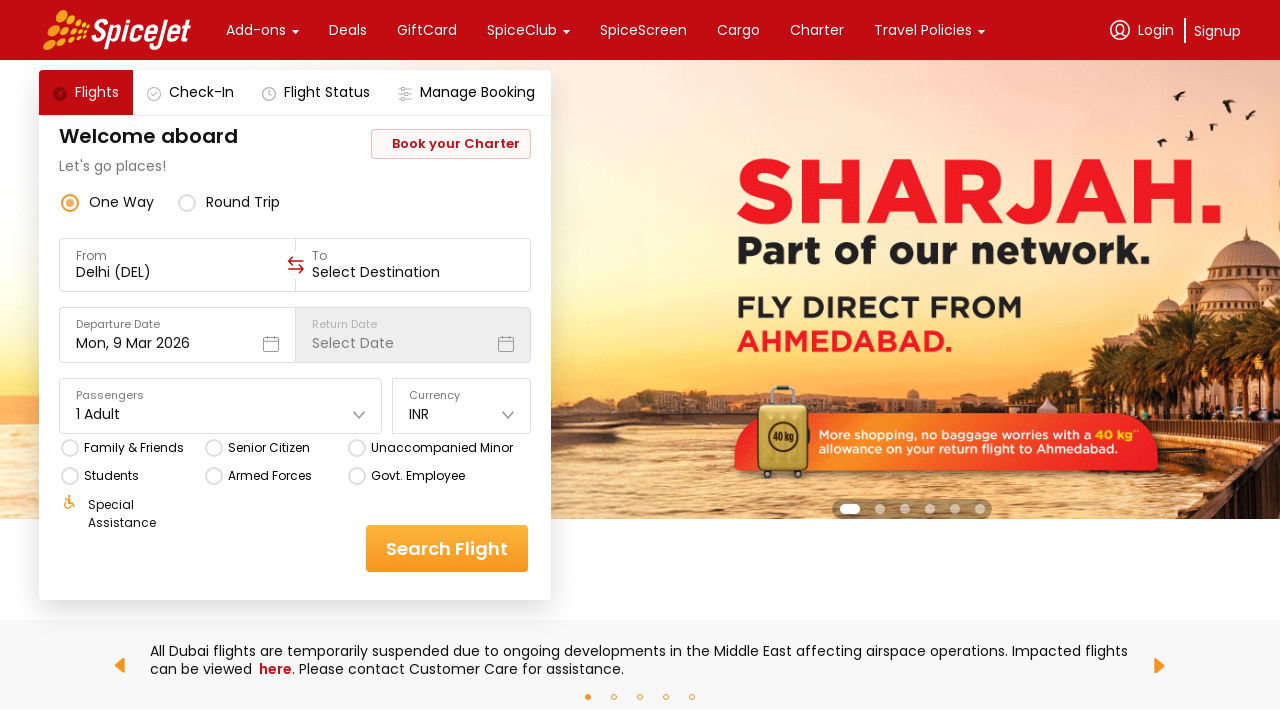

Clicked element to open new window at (1218, 30) on //*[@id="main-container"]/div/div[1]/div[2]/div[1]/div/div[3]/div[2]/div/a/div
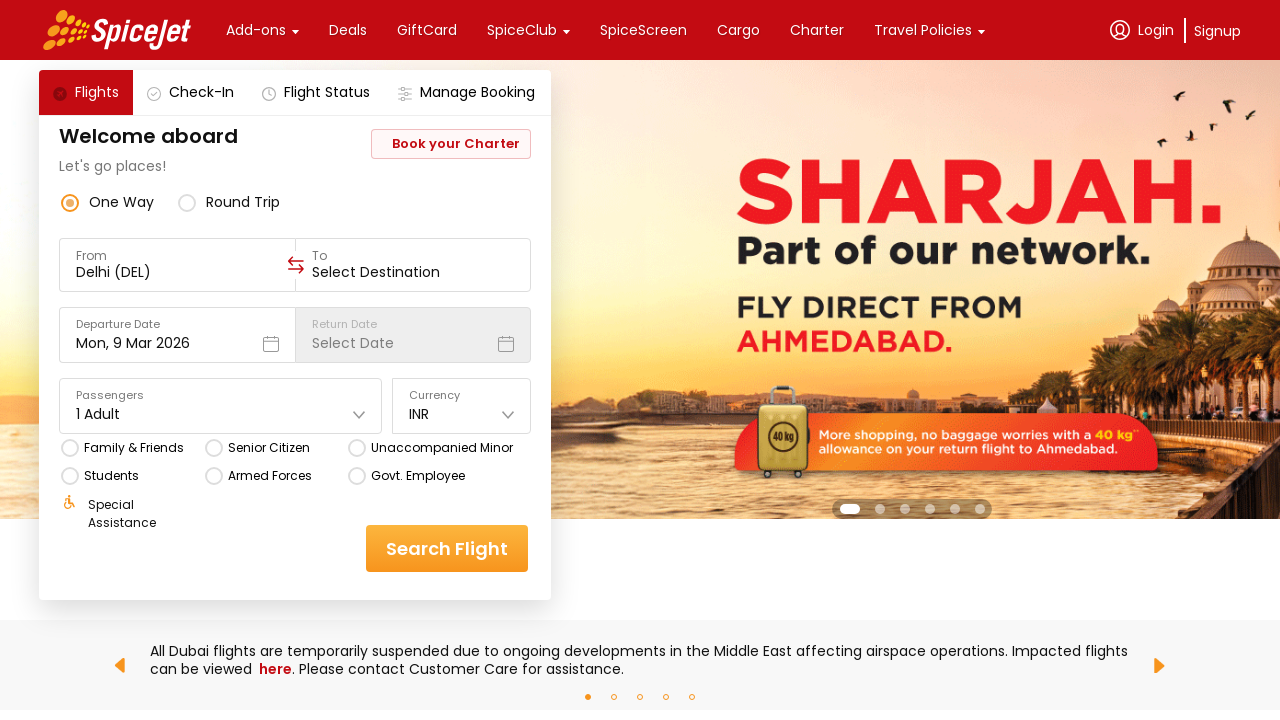

Captured new popup window
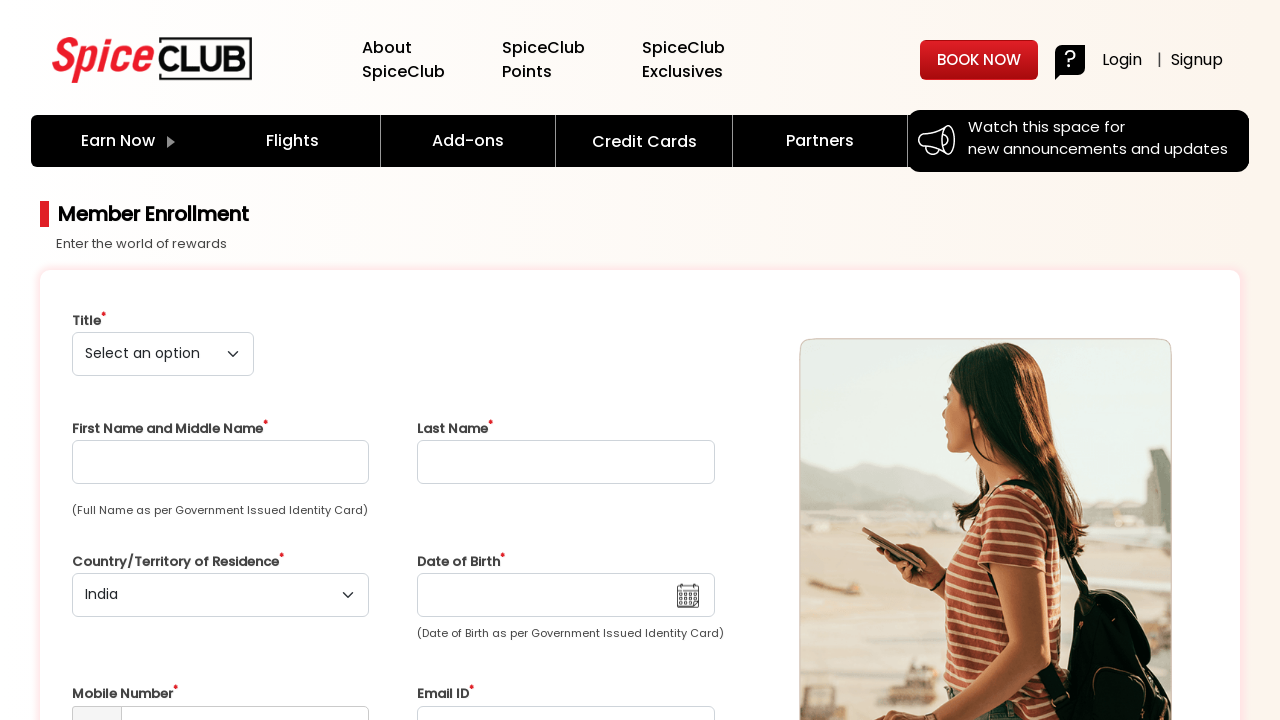

Waited for new window to load
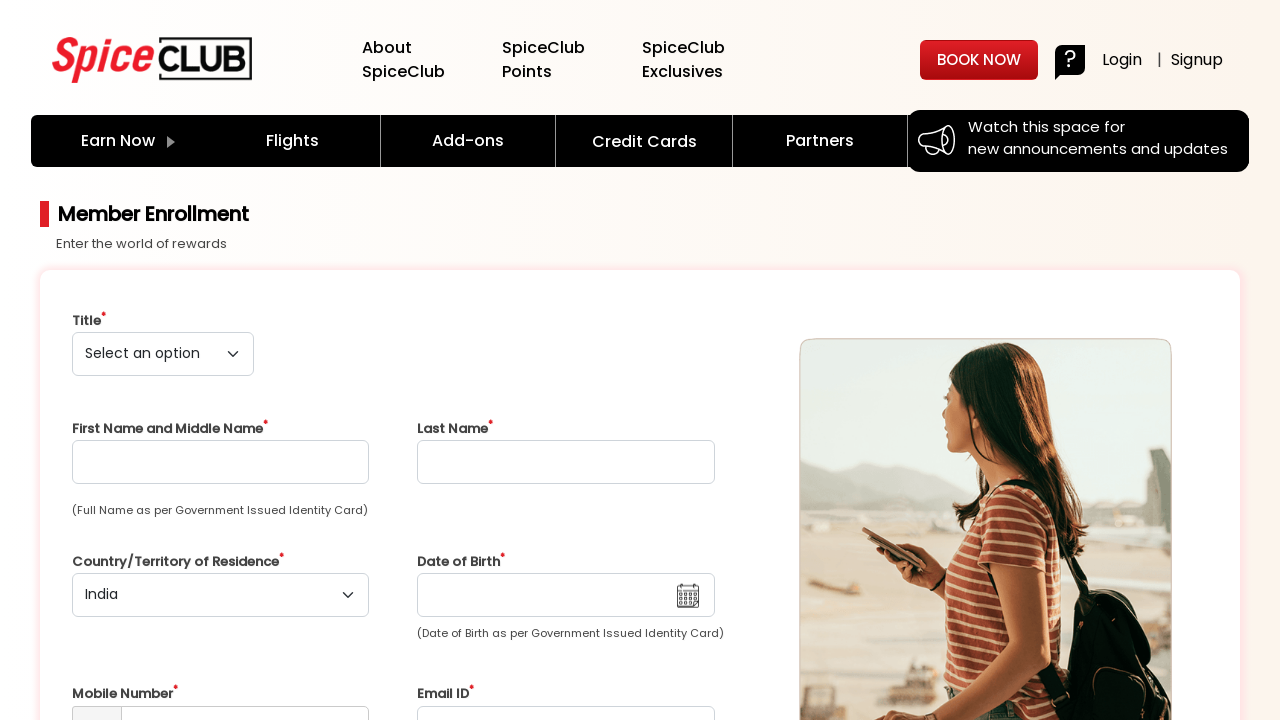

Verified new window URL: https://spiceclub.spicejet.com/signup
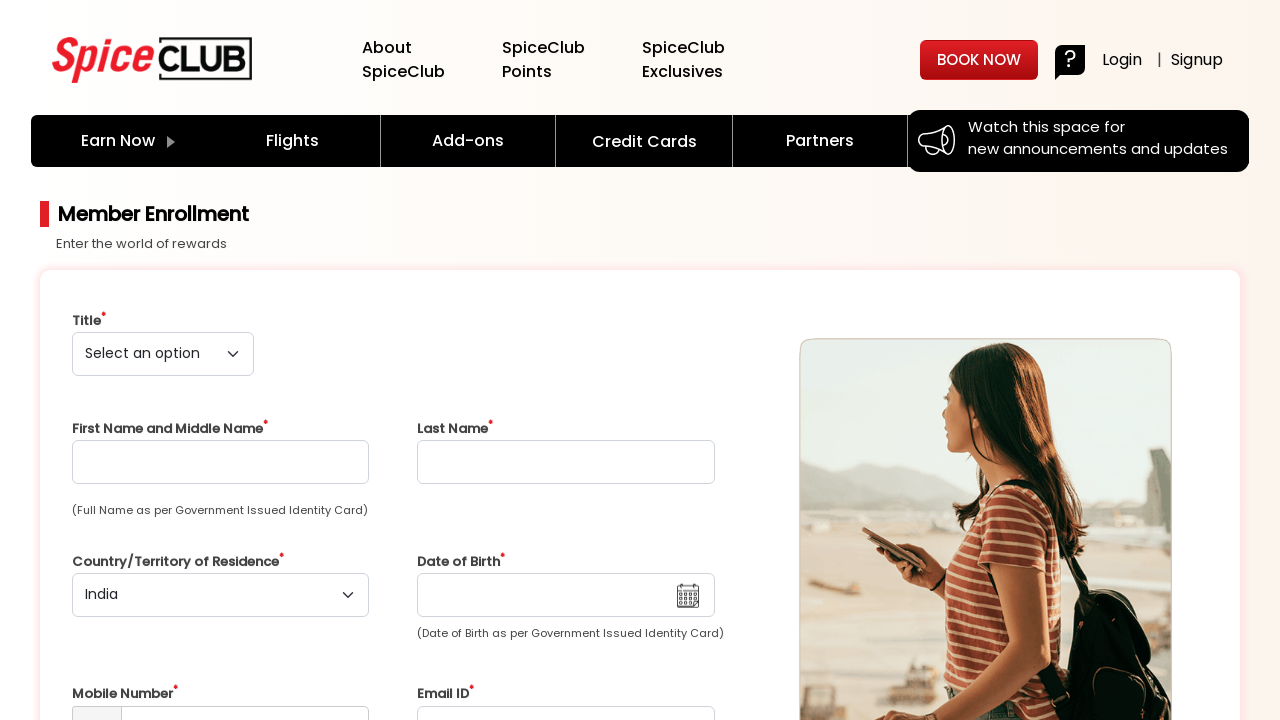

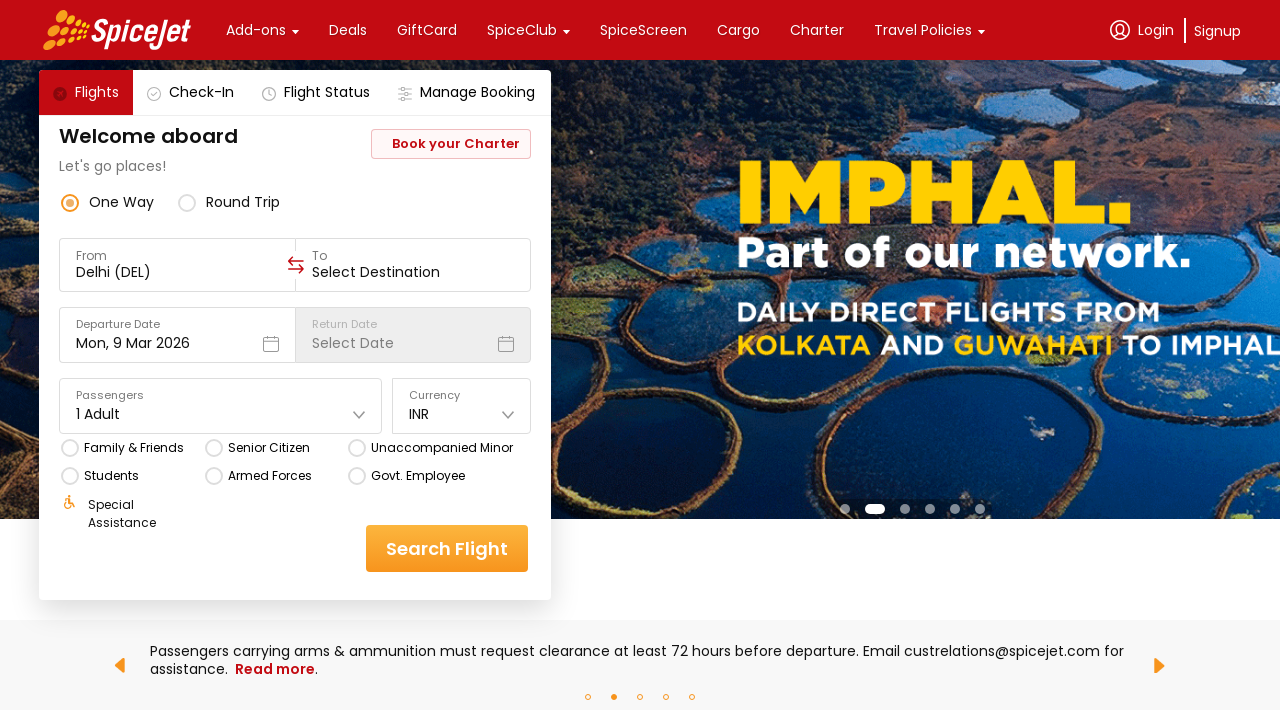